Tests browser navigation controls including refresh, back, and forward

Starting URL: https://the-internet.herokuapp.com/windows

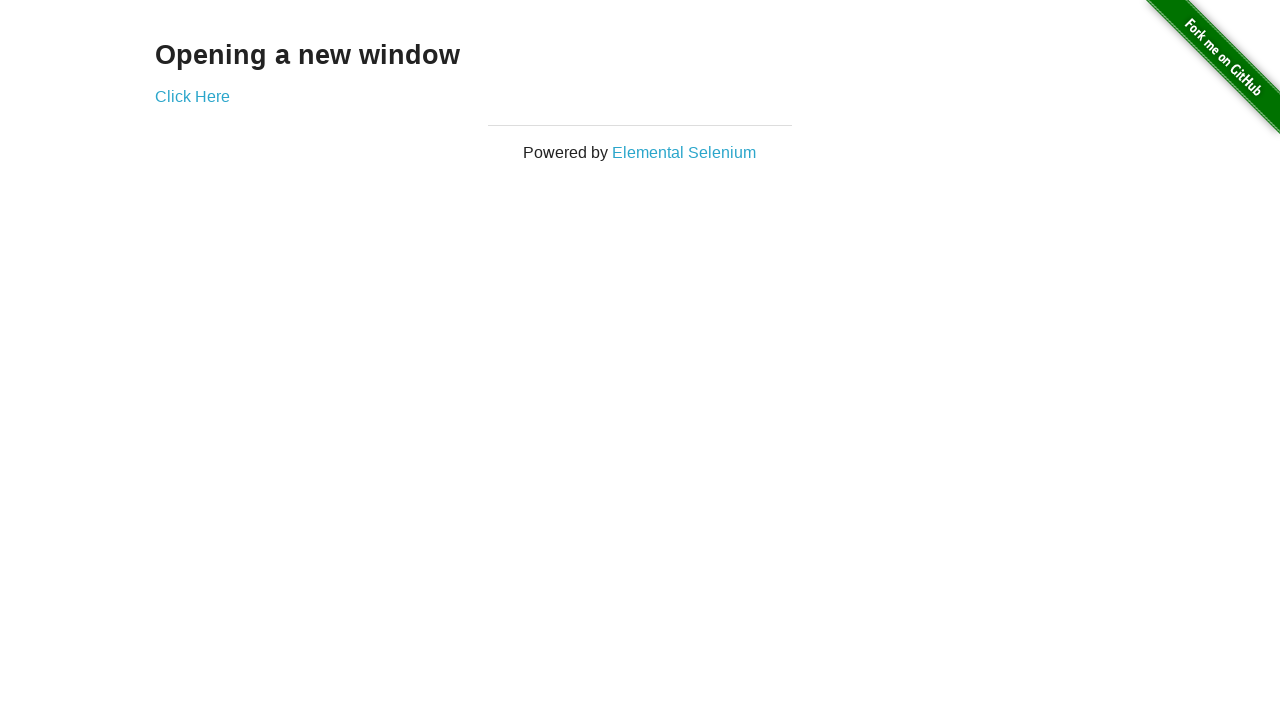

Refreshed the page
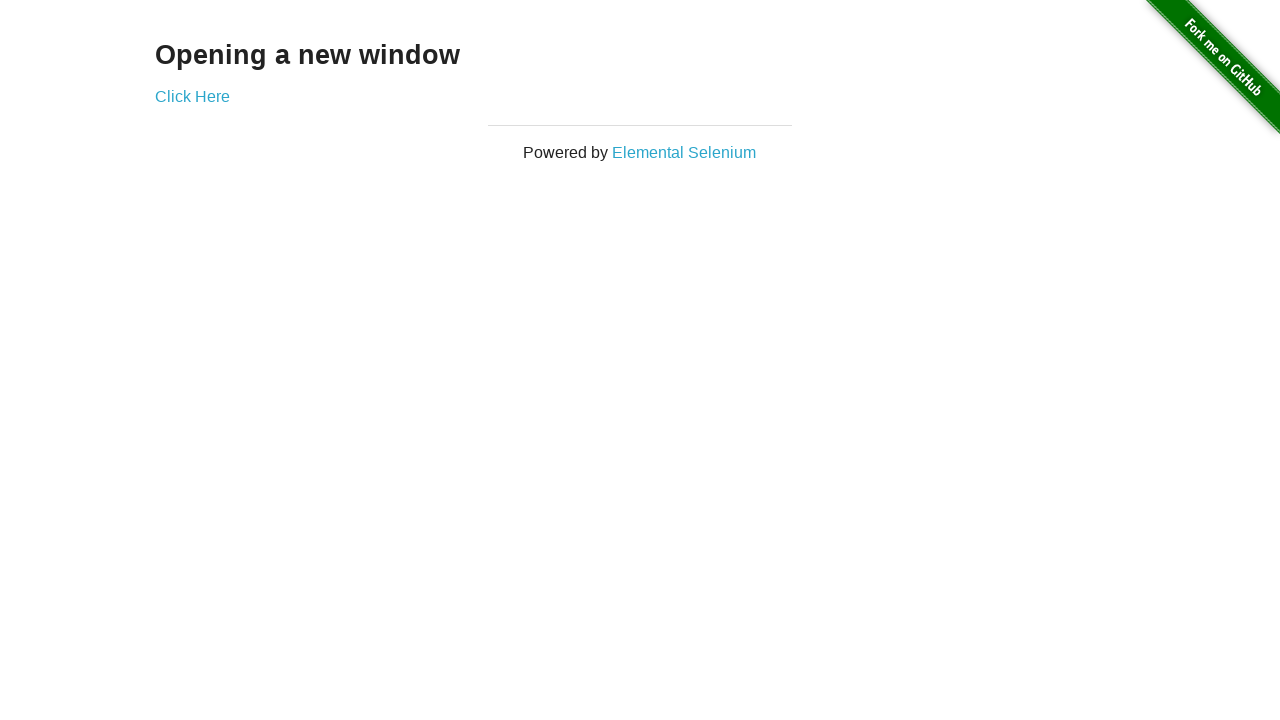

Navigated back using browser back button
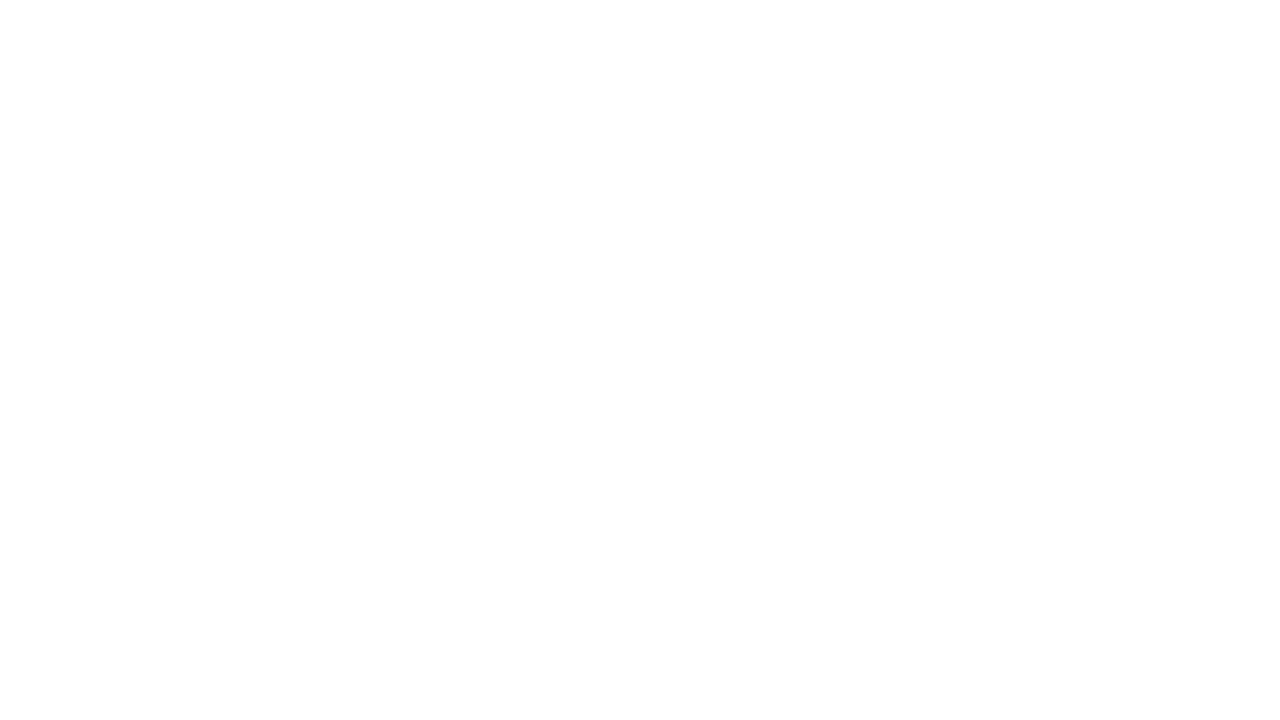

Navigated forward using browser forward button
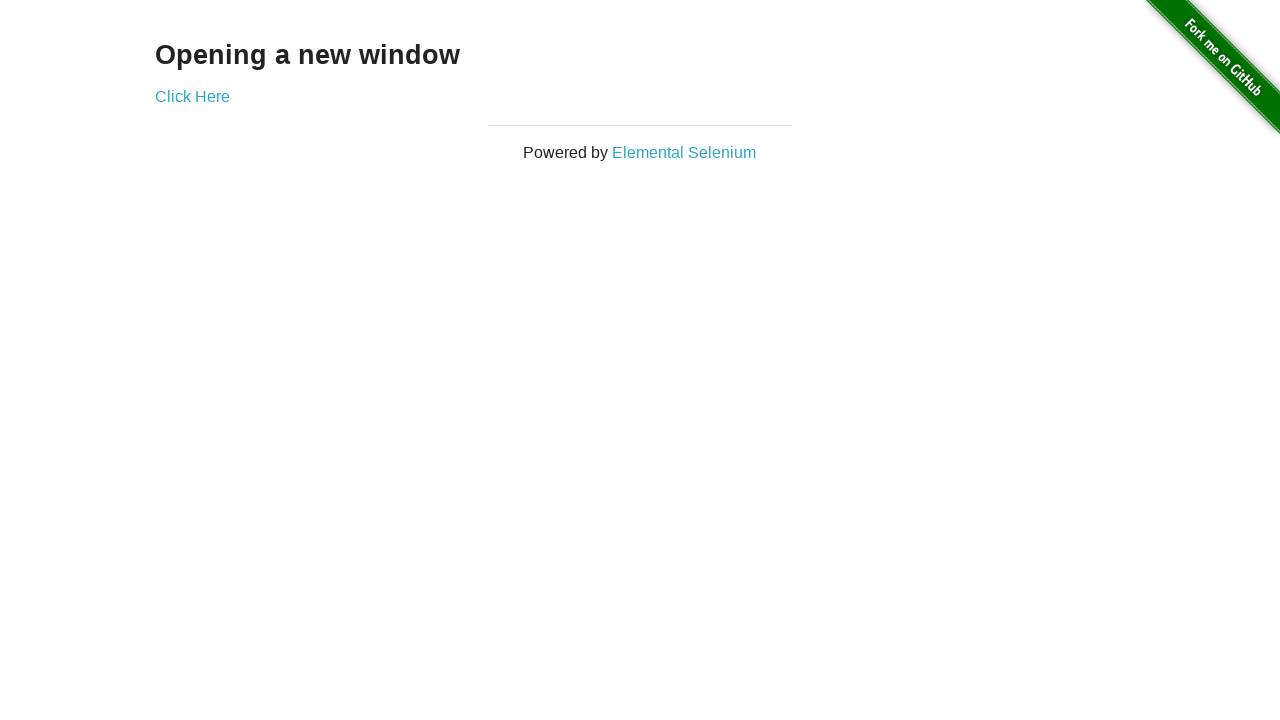

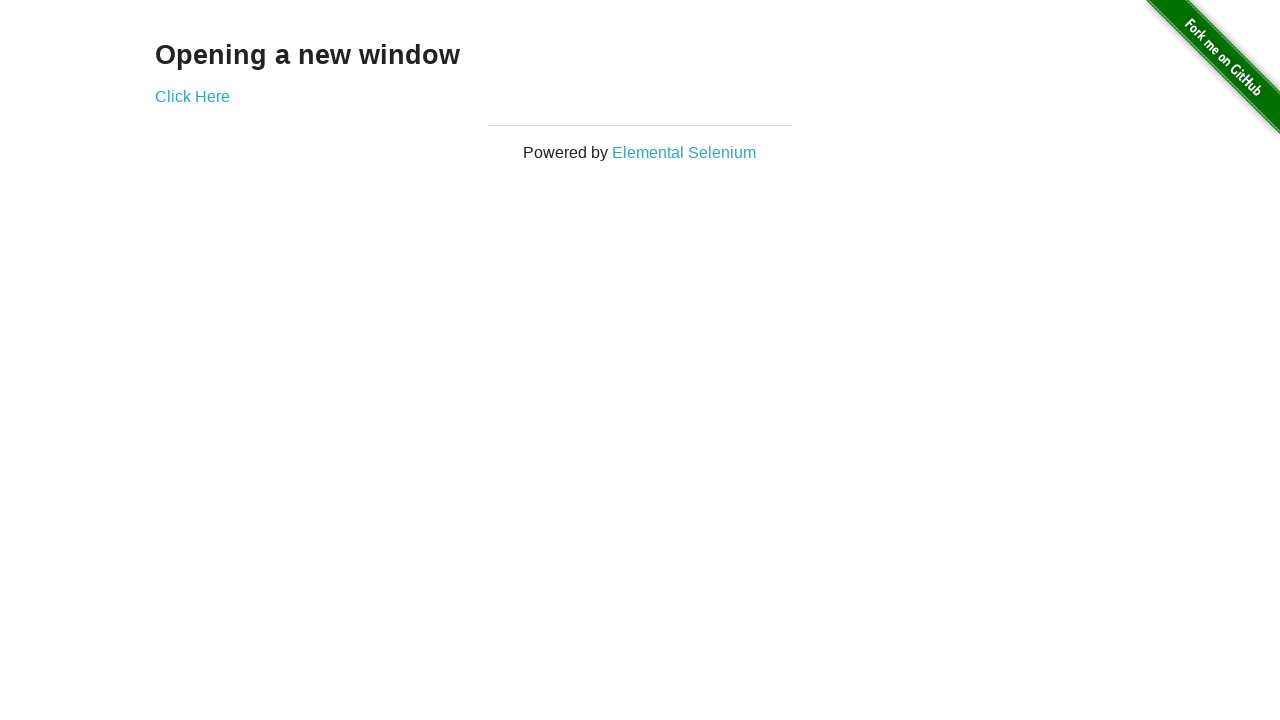